Tests navigation to the Test Cases page by clicking the Test Cases link and verifying the user is redirected to the correct URL

Starting URL: https://www.automationexercise.com/

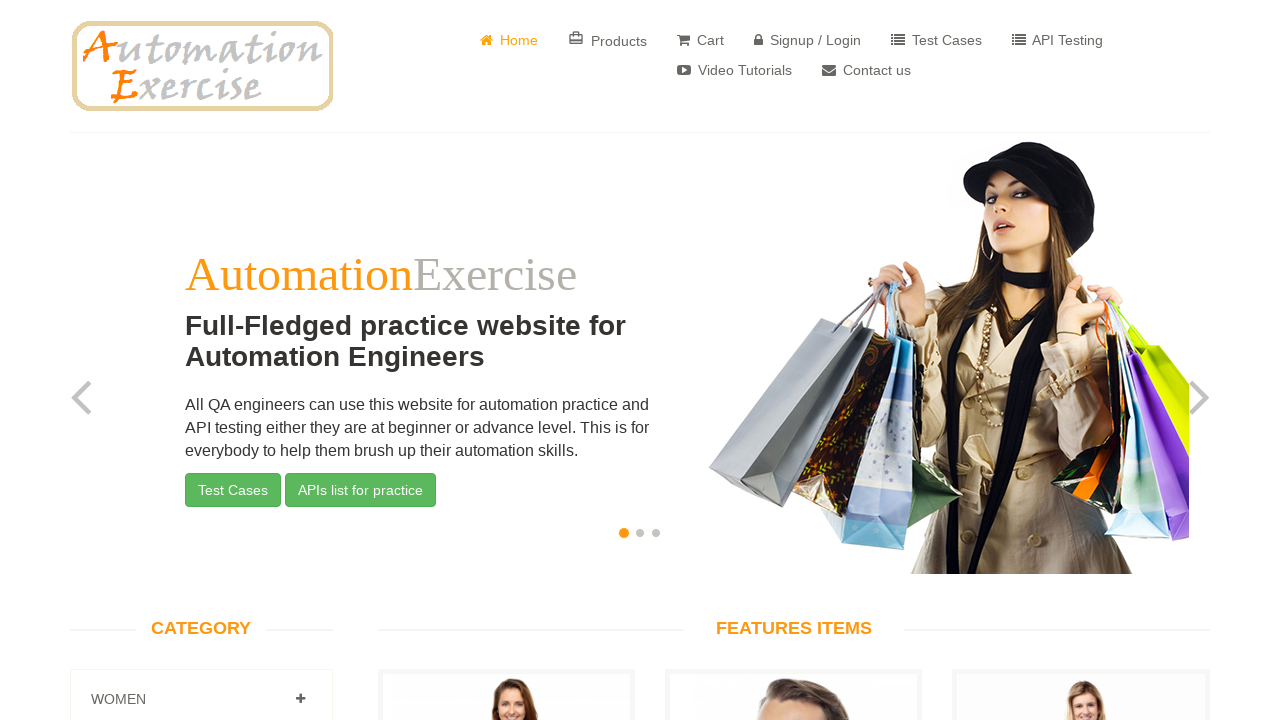

Verified home page loaded at https://www.automationexercise.com/
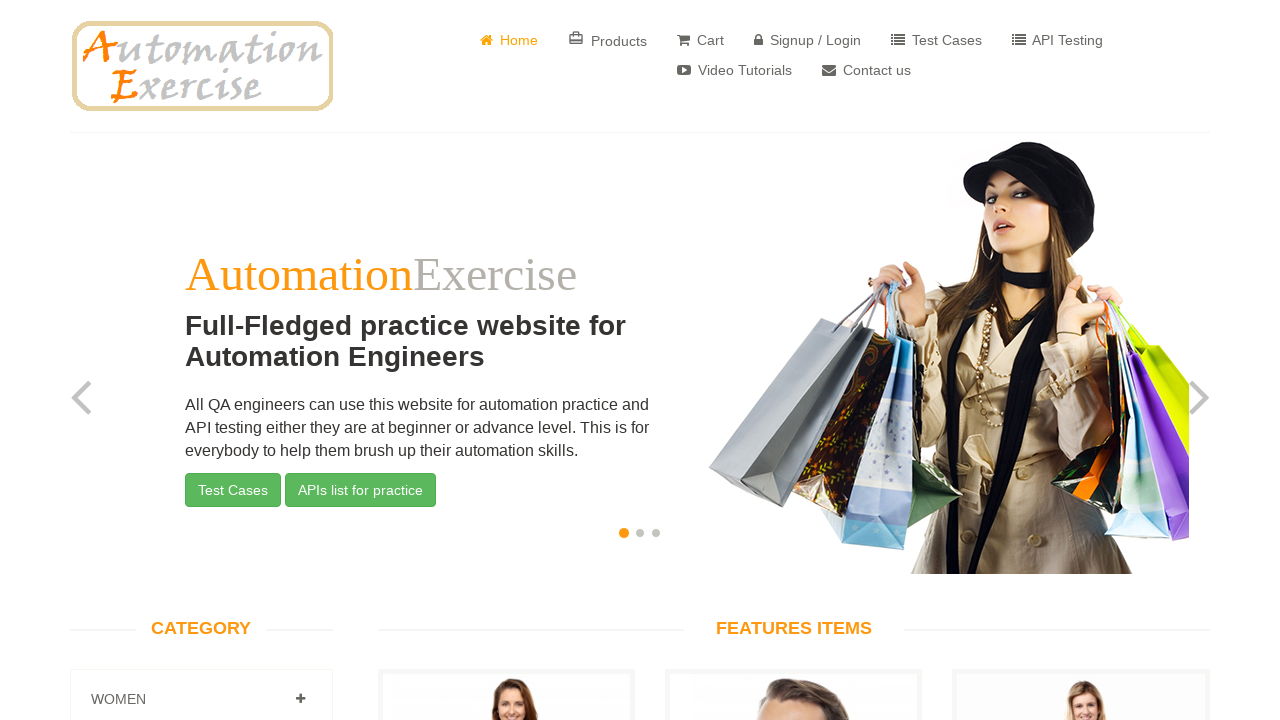

Clicked on Test Cases link at (936, 40) on a:text('Test Cases')
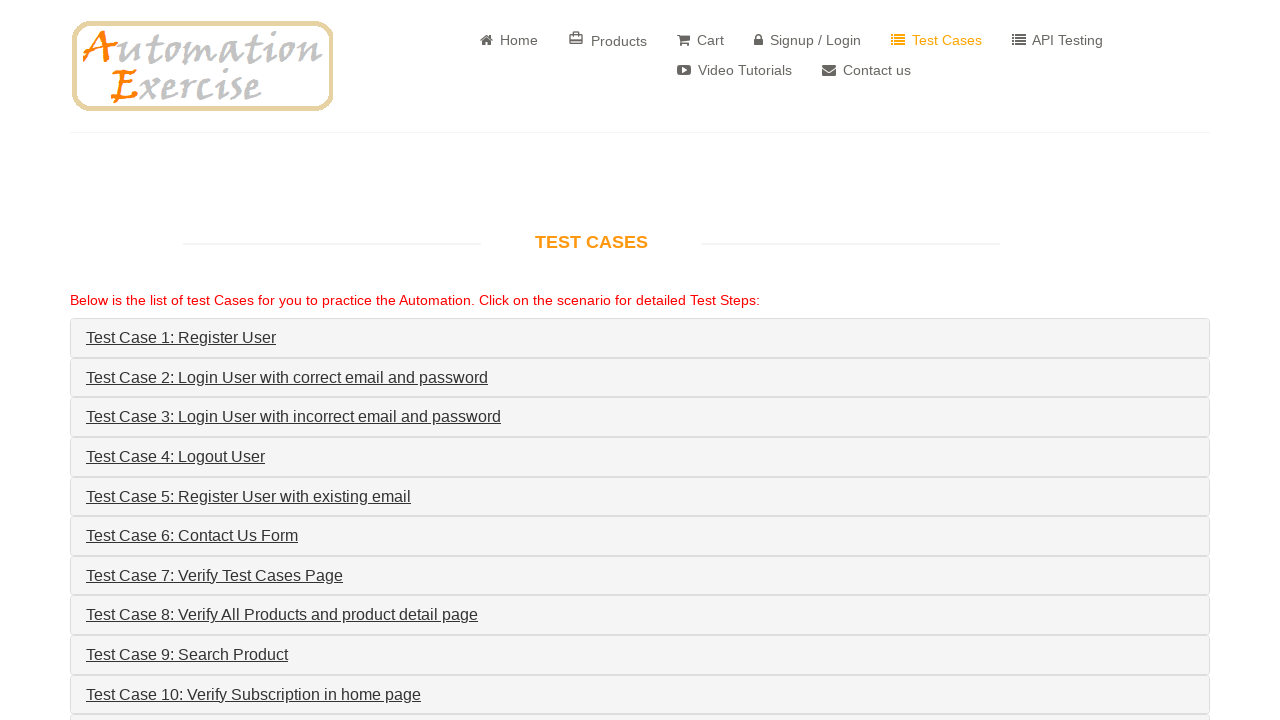

Waited for URL to change to Test Cases page
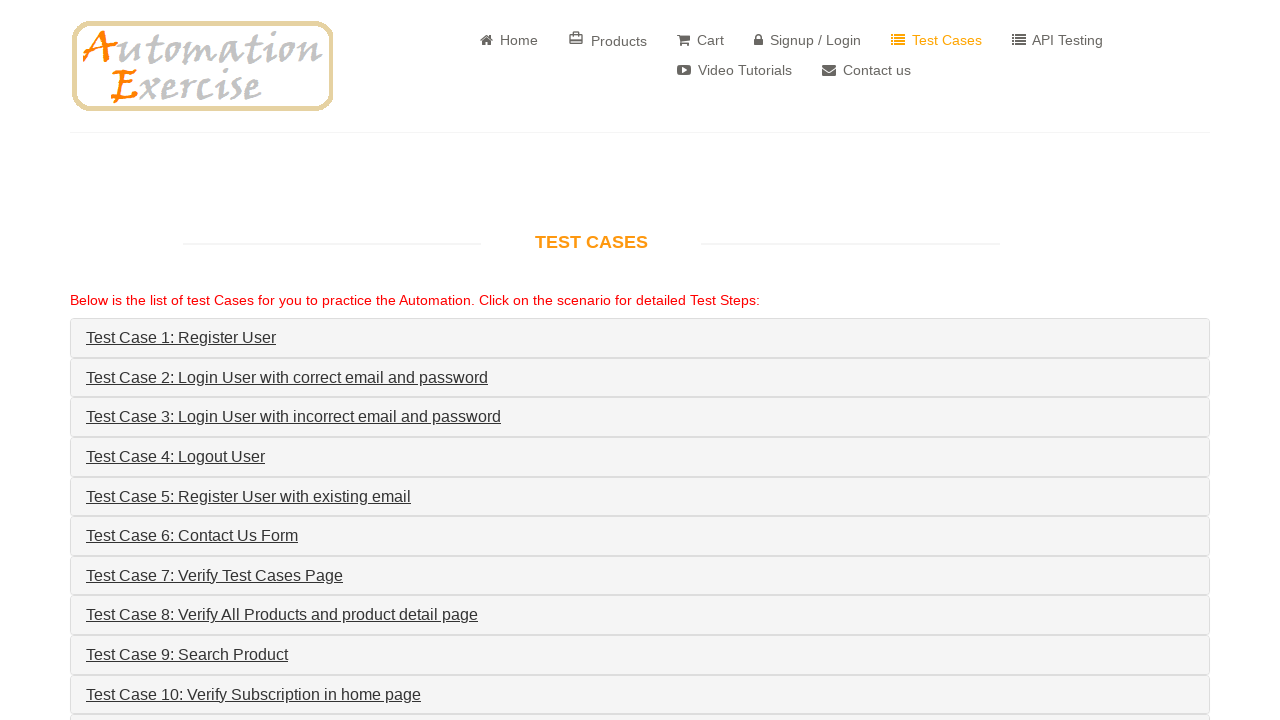

Verified successful navigation to Test Cases page at https://www.automationexercise.com/test_cases
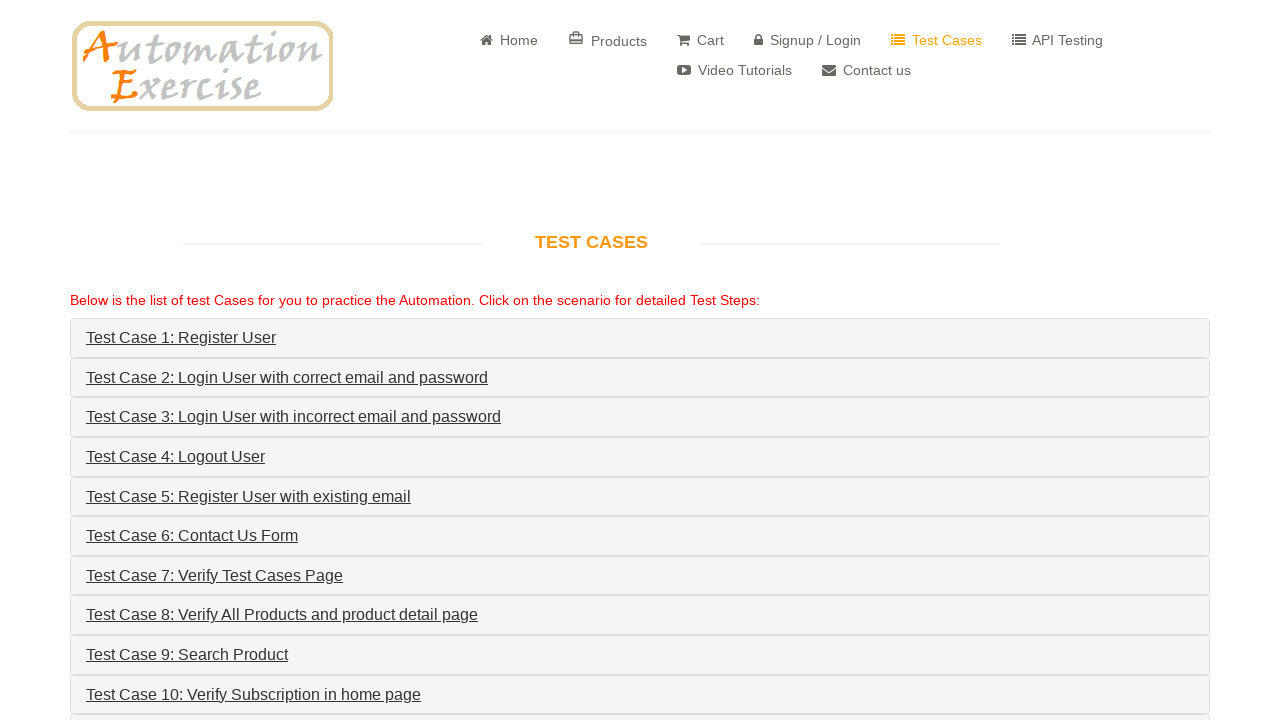

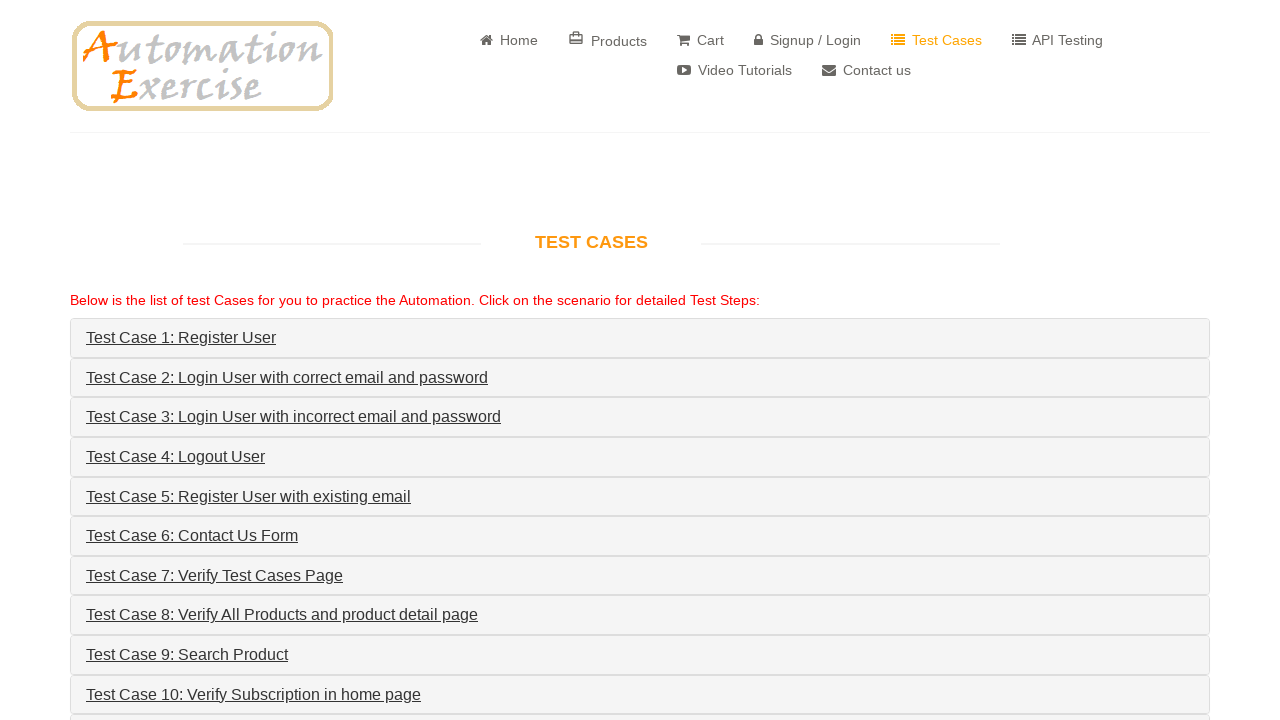